Tests web table interaction by clicking a checkbox in the row associated with user "Jasmine.Morgan" using XPath navigation through table cells

Starting URL: https://selectorshub.com/xpath-practice-page/

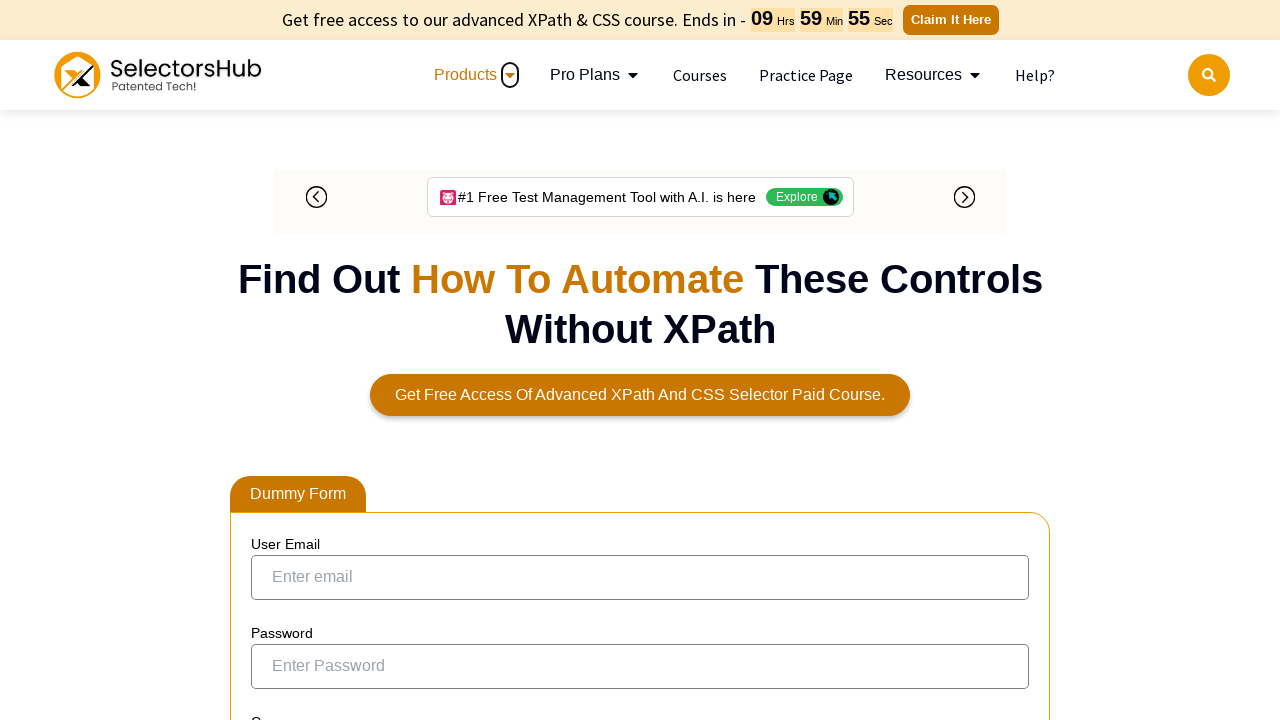

Clicked checkbox in the row associated with user 'Jasmine.Morgan' using XPath navigation through table cells at (274, 353) on xpath=//a[text()='Jasmine.Morgan']/parent::td/preceding-sibling::td/input[@type=
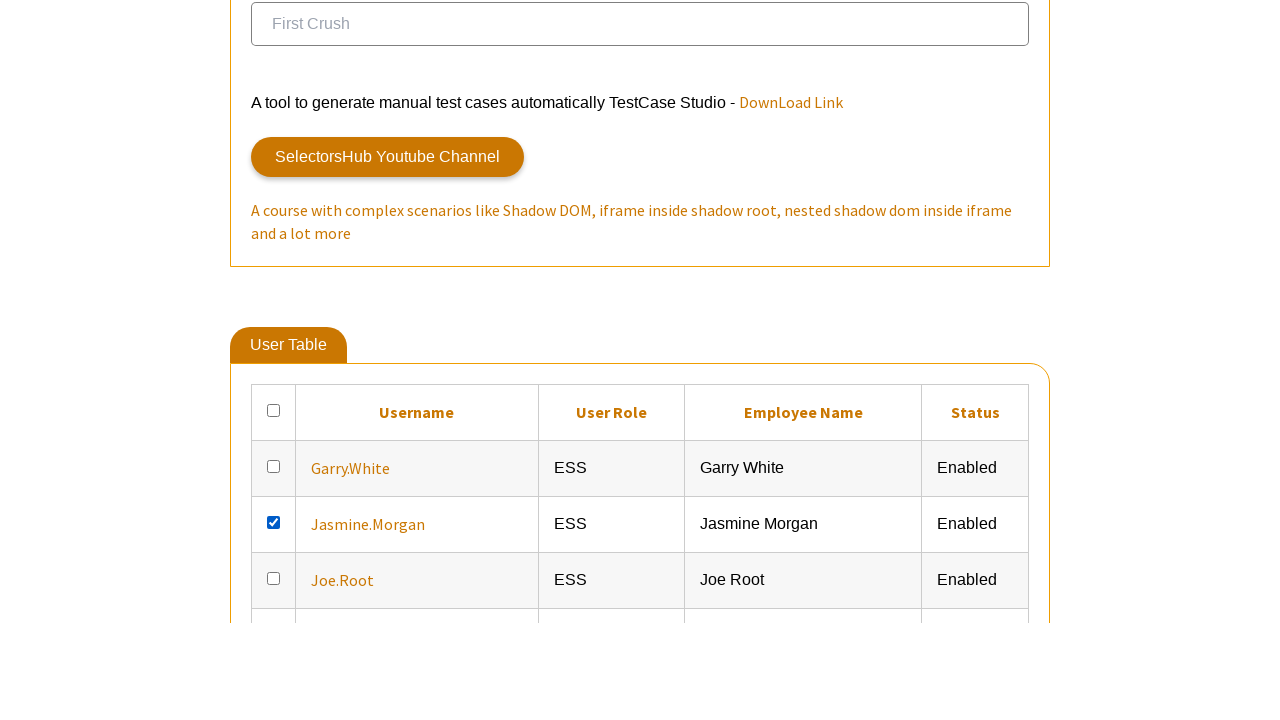

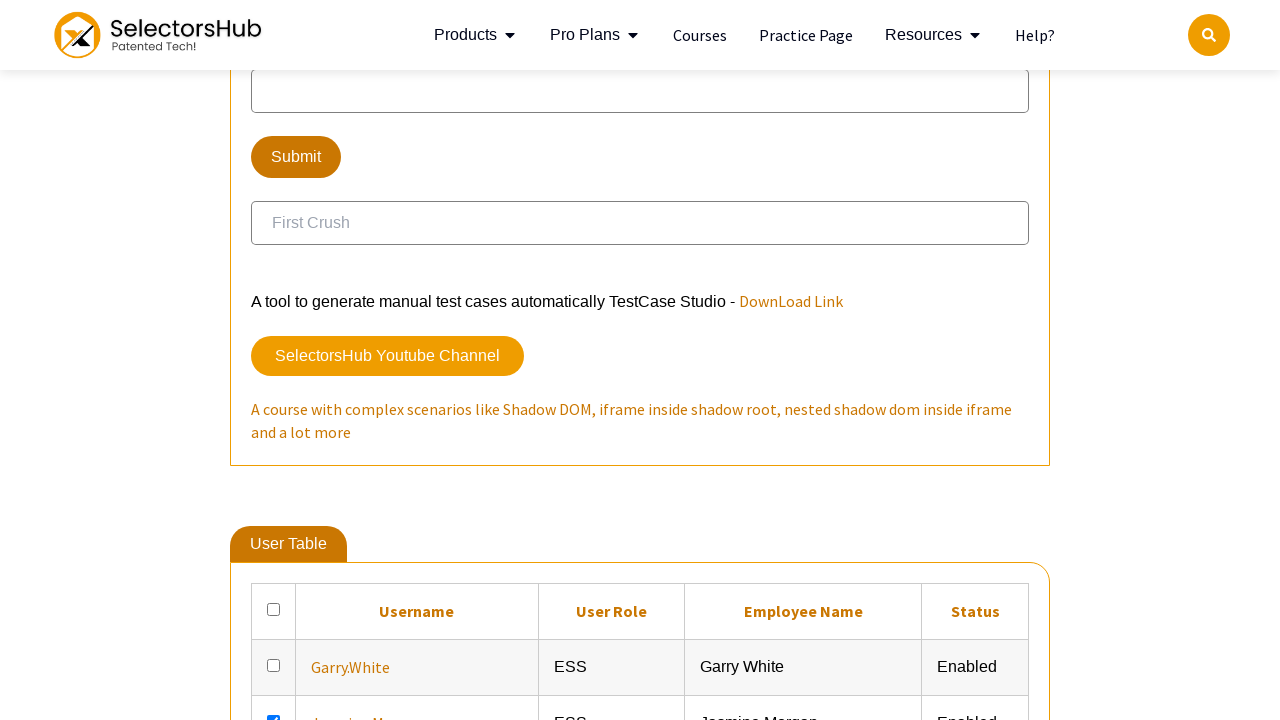